Tests a registration form by filling in first name, last name, and email fields, then submitting and verifying the success message is displayed.

Starting URL: http://suninjuly.github.io/registration1.html

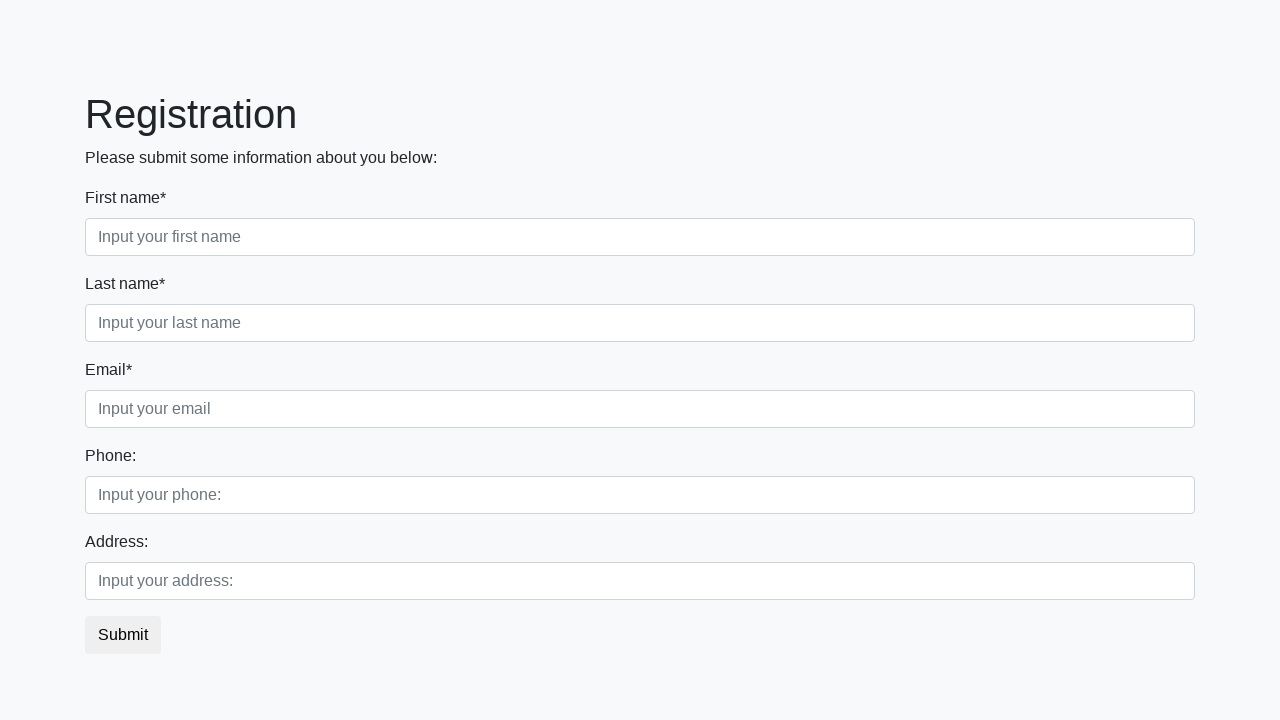

Filled first name field with 'Michael' on input[type="text"].form-control.first[placeholder="Input your first name"]
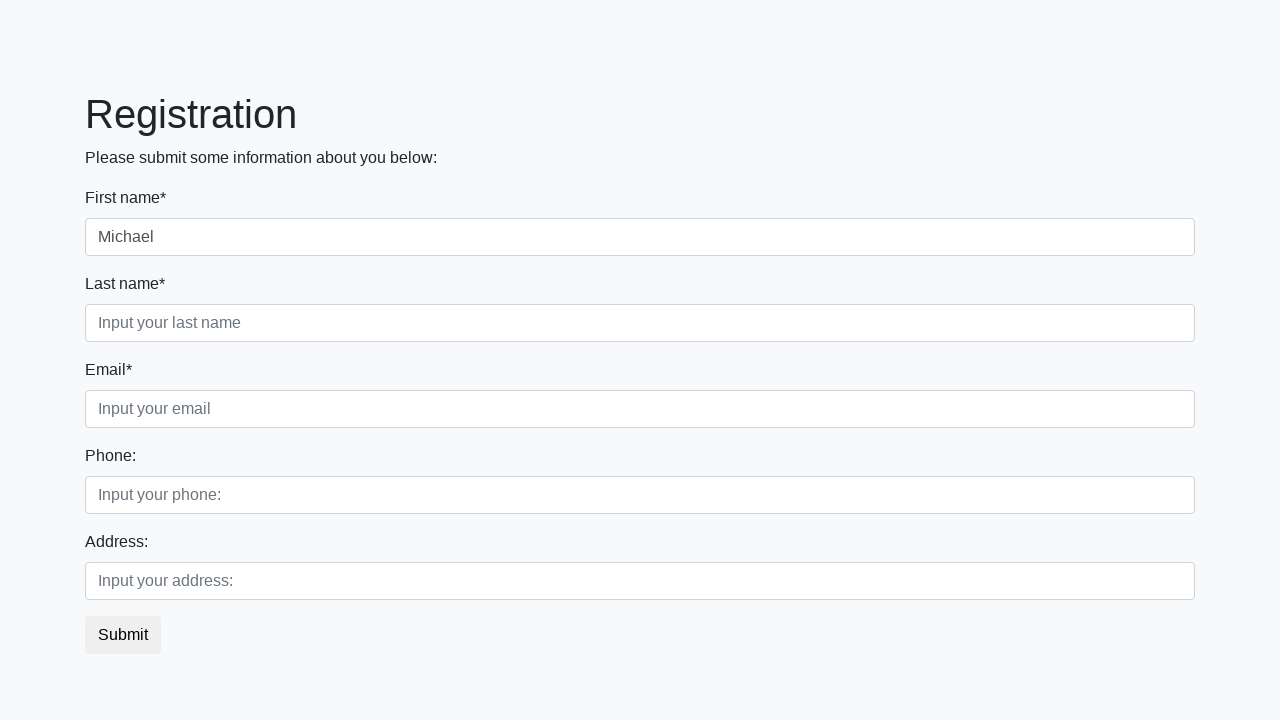

Filled last name field with 'Johnson' on input[placeholder="Input your last name"]
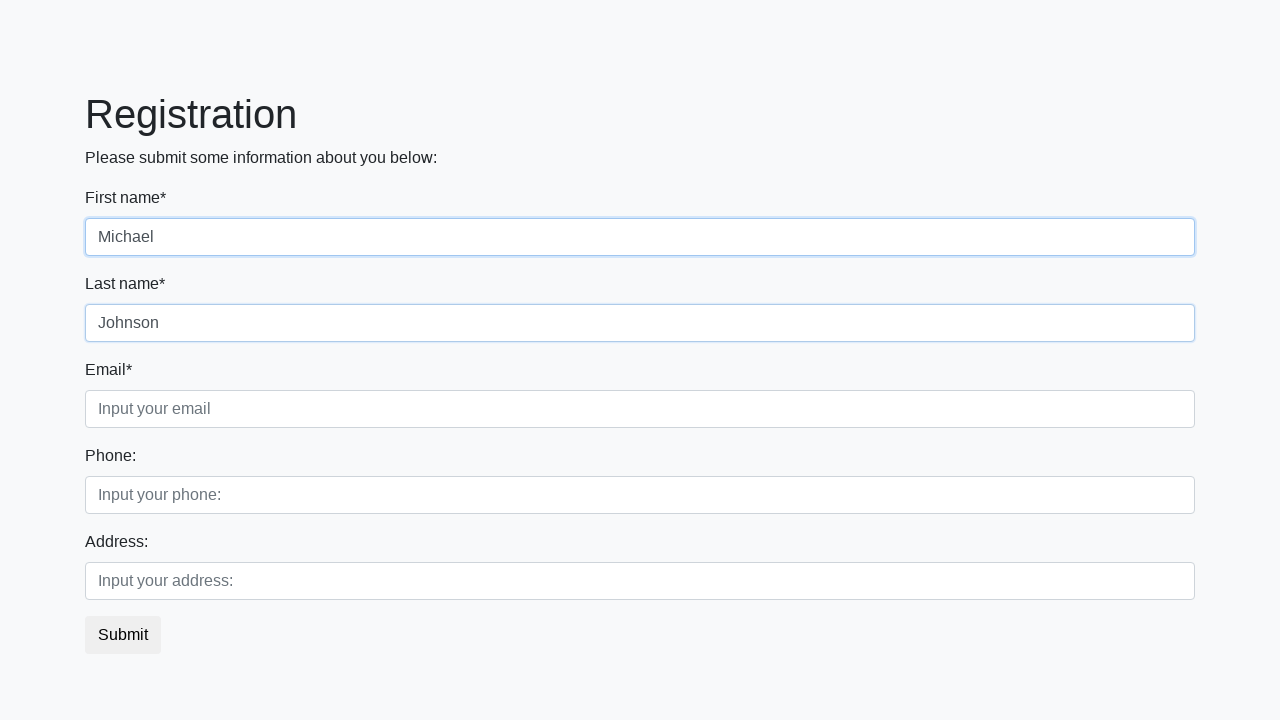

Filled email field with 'michael.johnson@example.com' on input[placeholder="Input your email"]
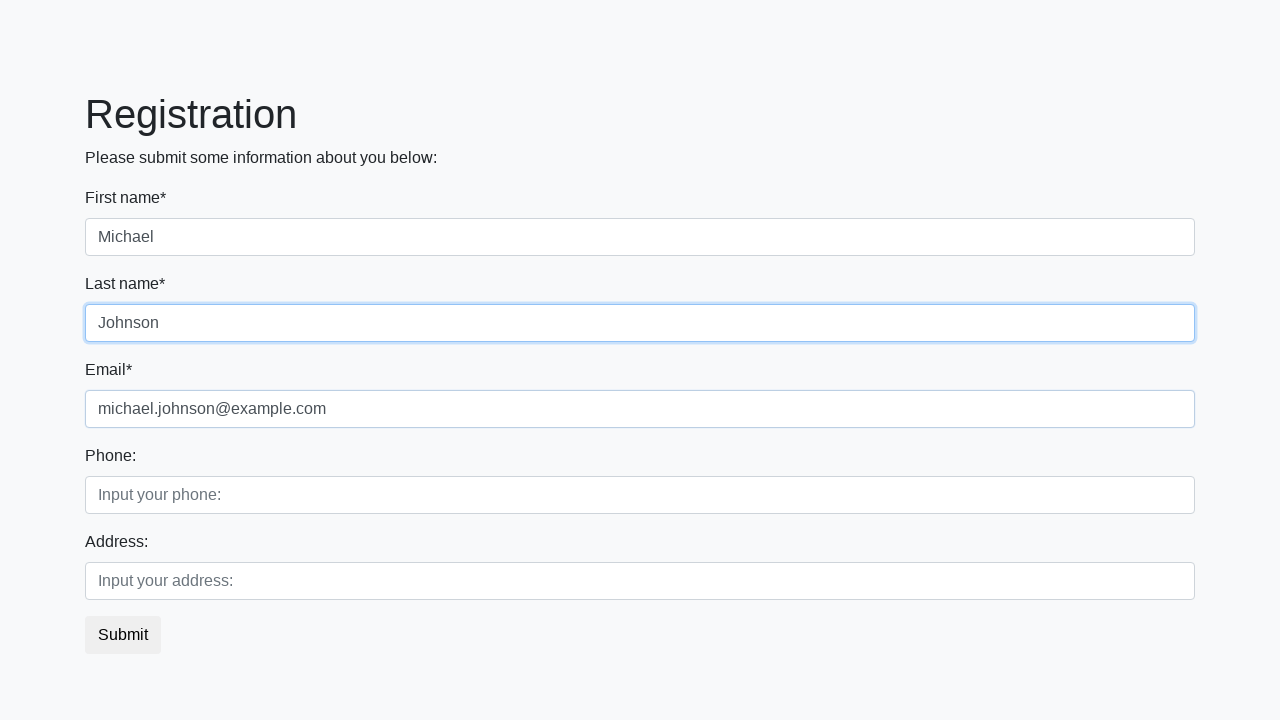

Clicked submit button at (123, 635) on button.btn
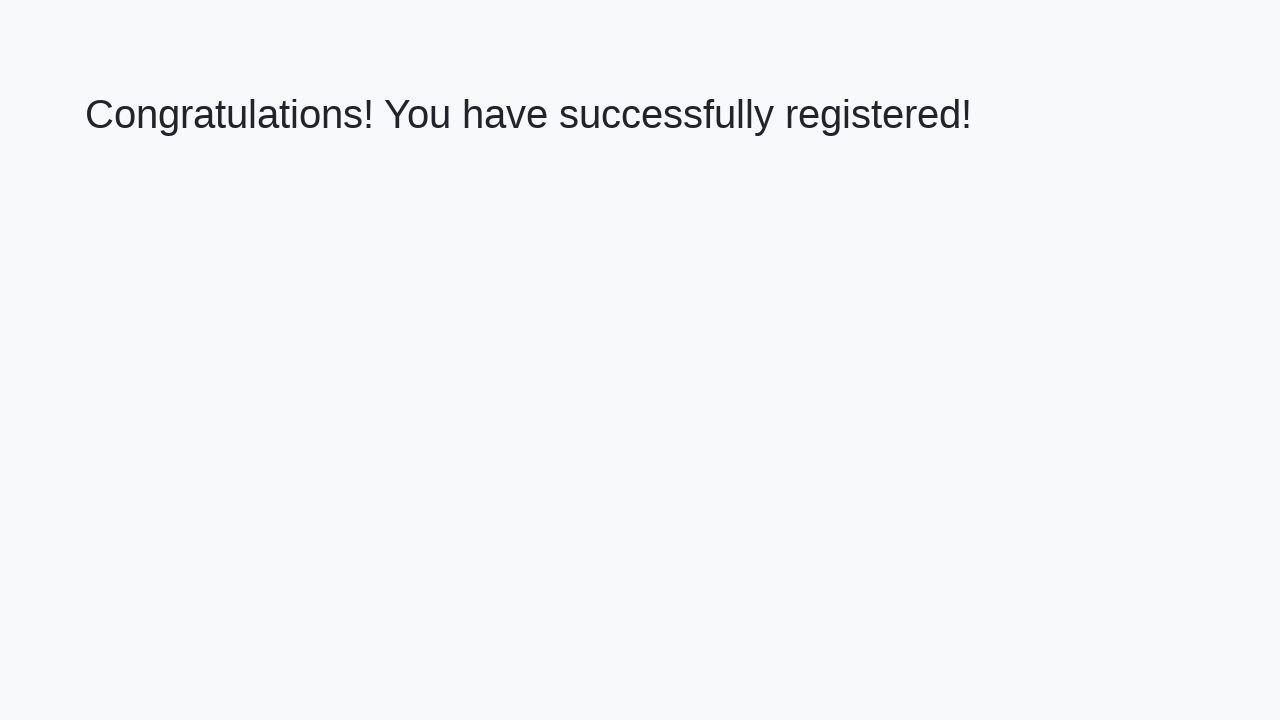

Success message heading loaded
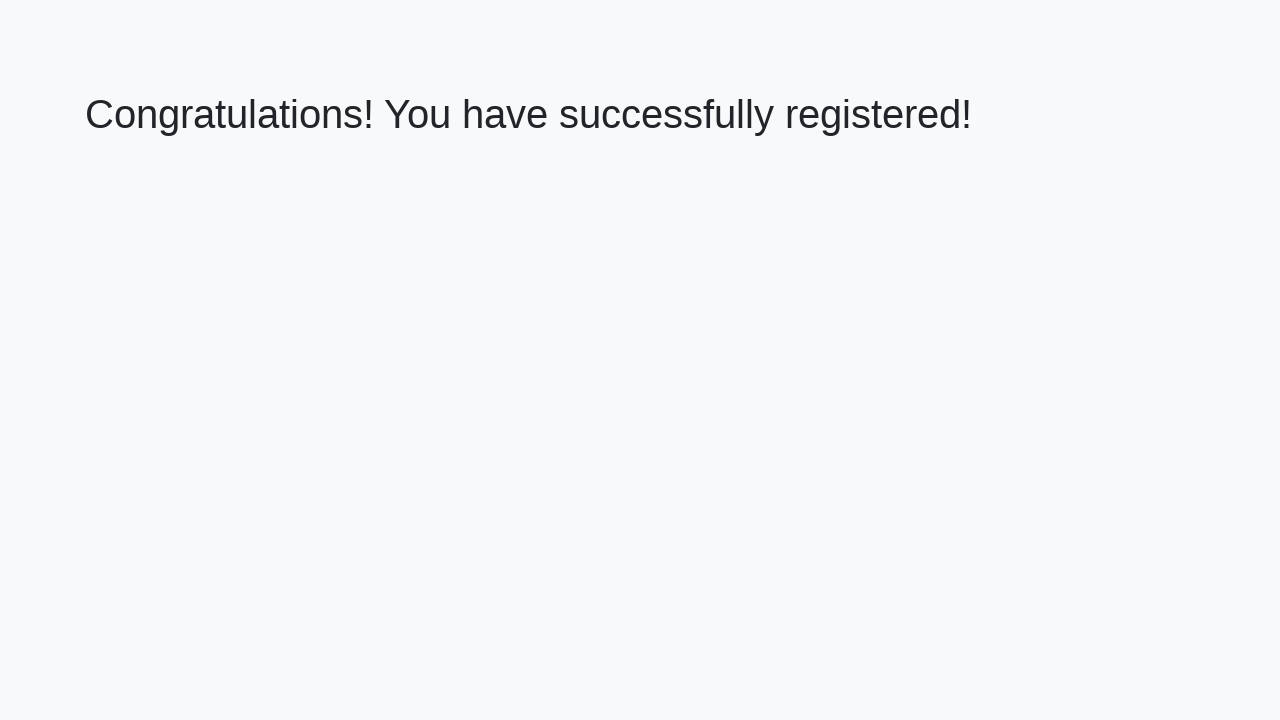

Retrieved success message text
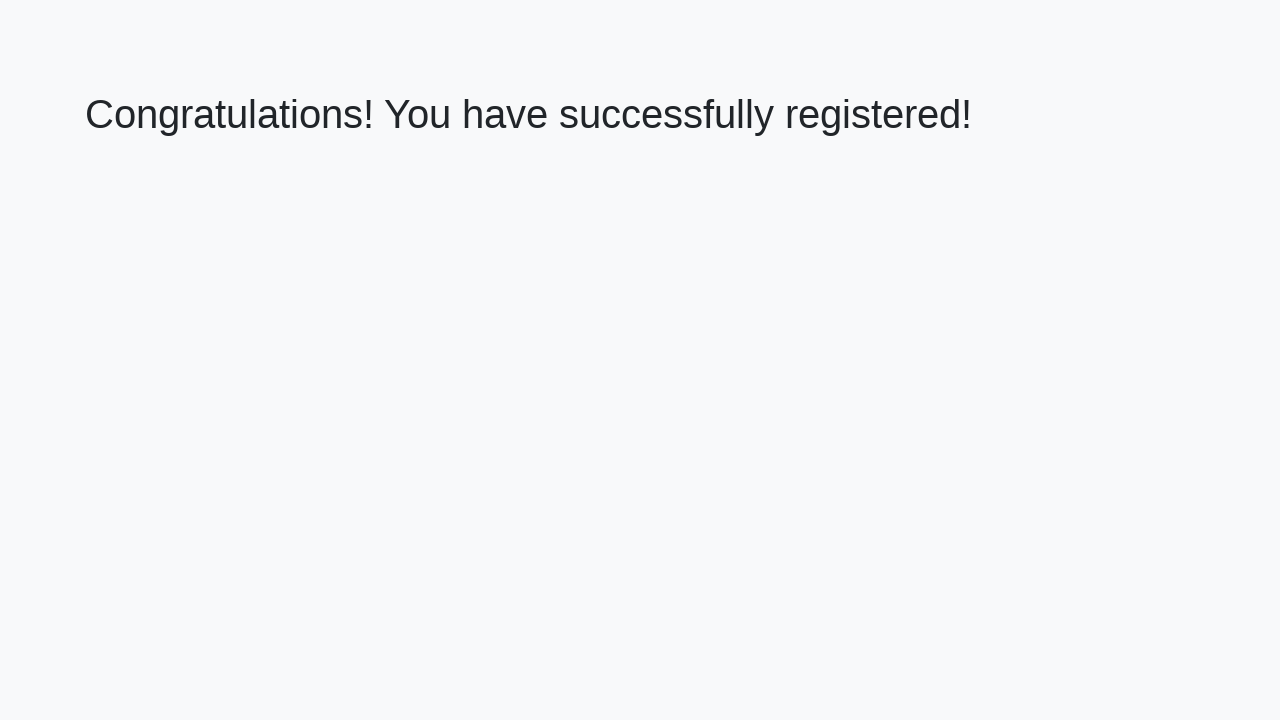

Verified success message matches expected text
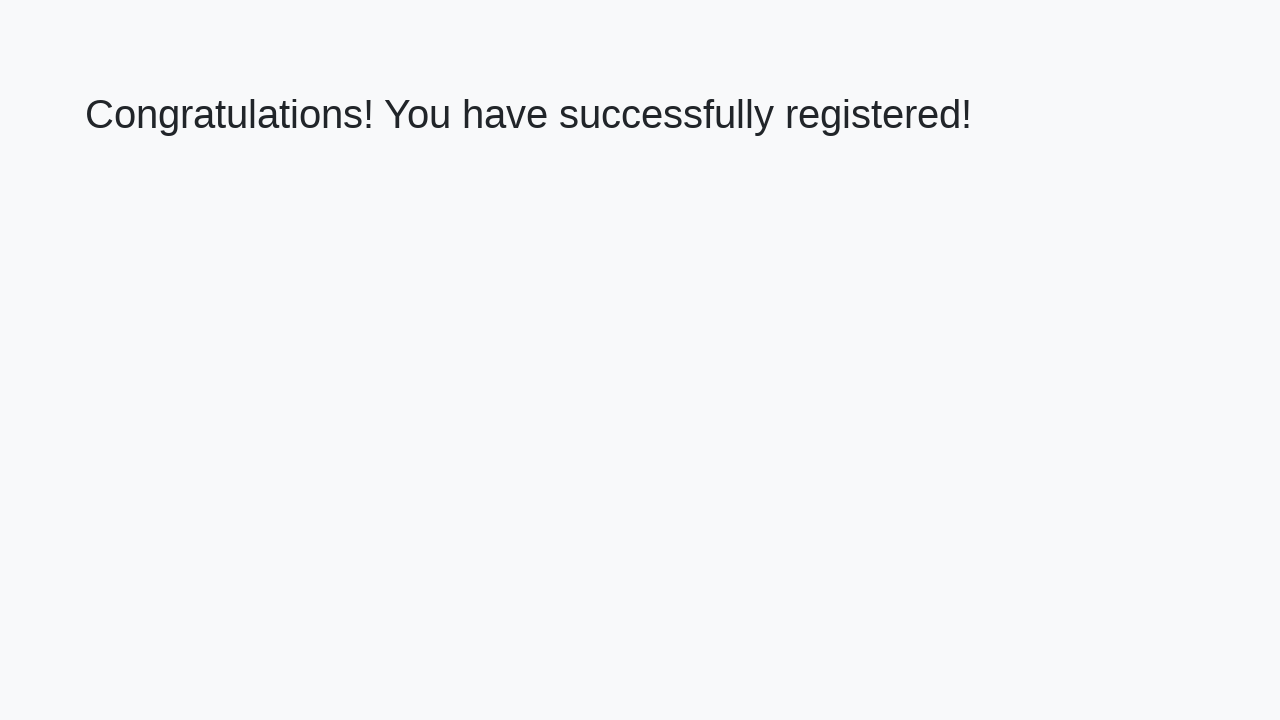

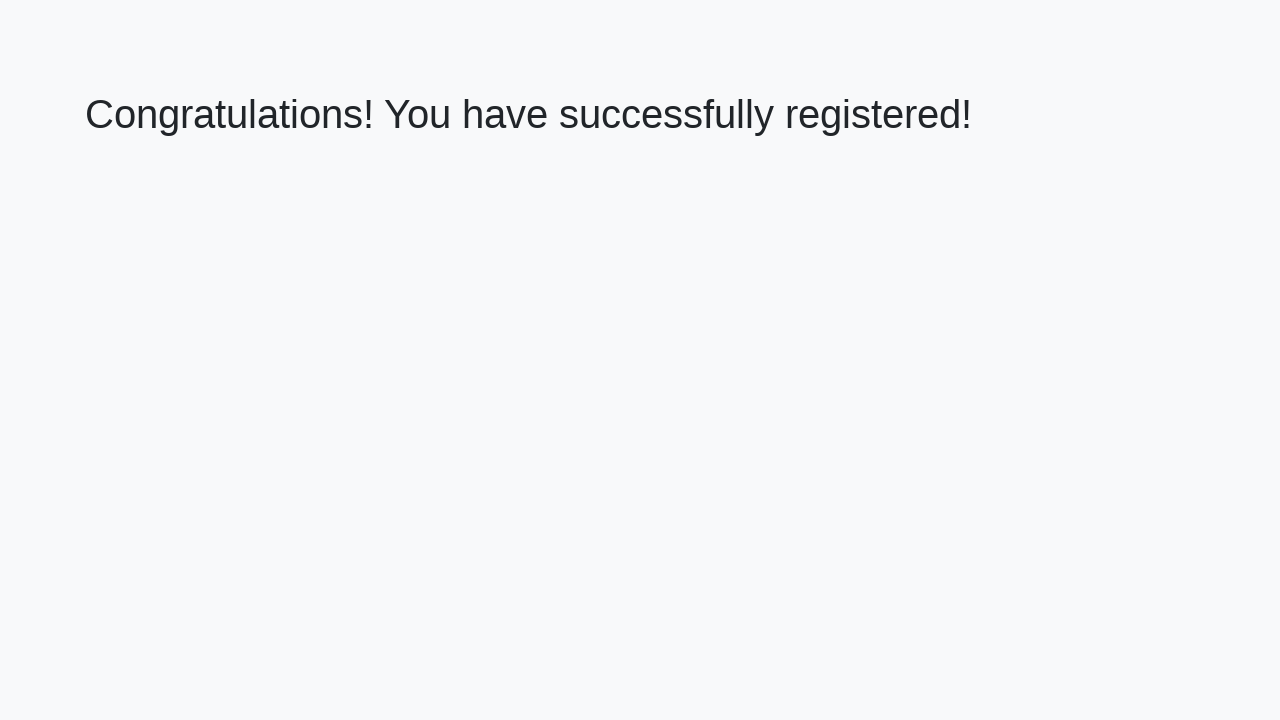